Tests marking all items as completed using the "Mark all as complete" checkbox after creating default todos.

Starting URL: https://demo.playwright.dev/todomvc

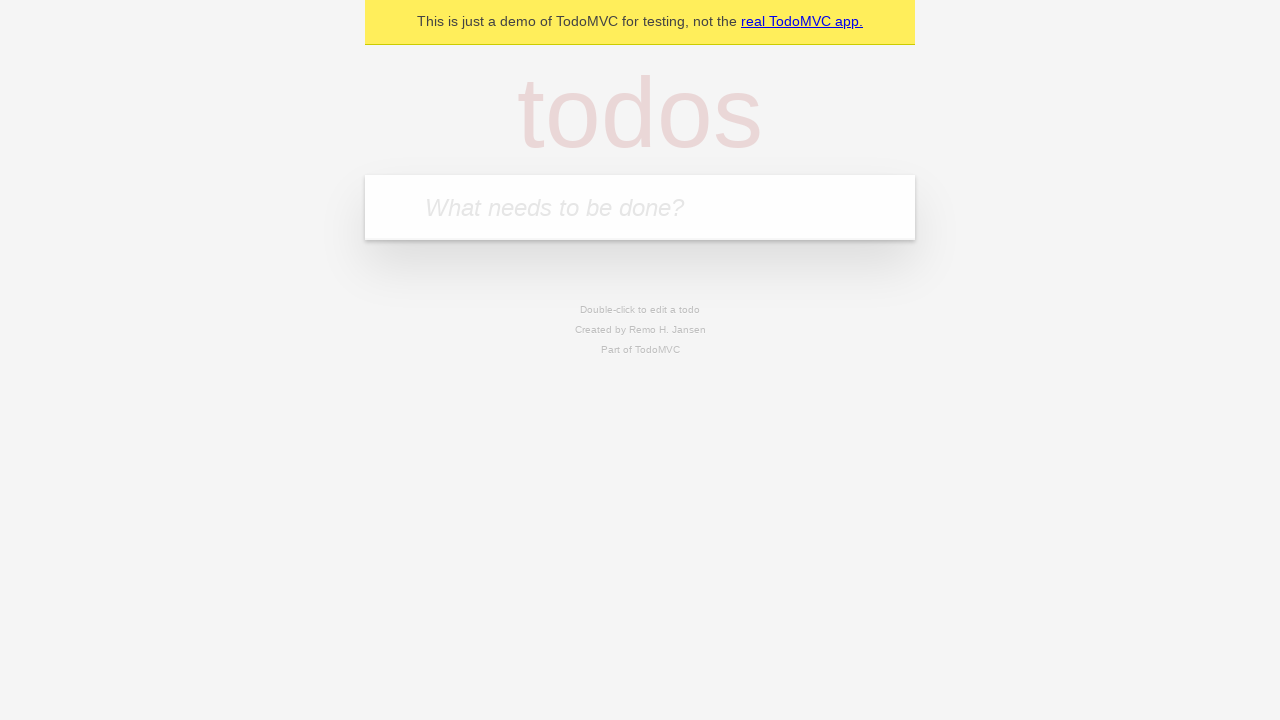

Filled todo input with 'buy some cheese' on internal:attr=[placeholder="What needs to be done?"i]
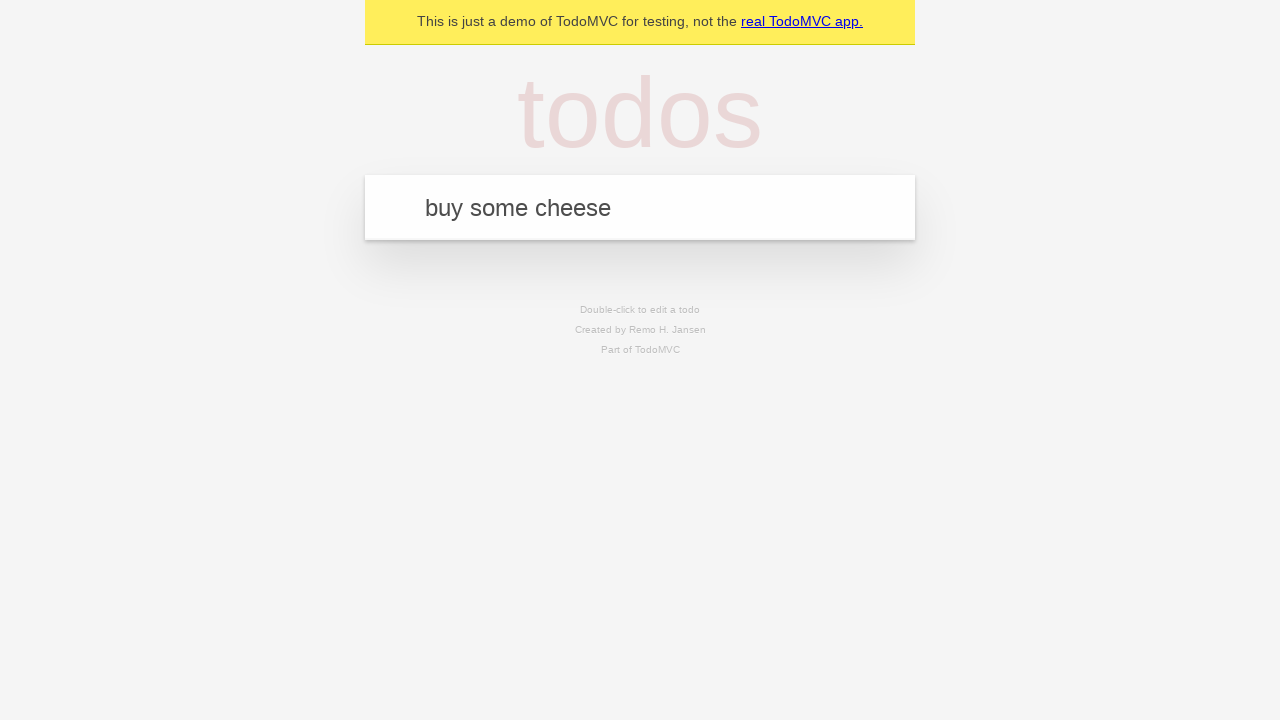

Pressed Enter to create first todo on internal:attr=[placeholder="What needs to be done?"i]
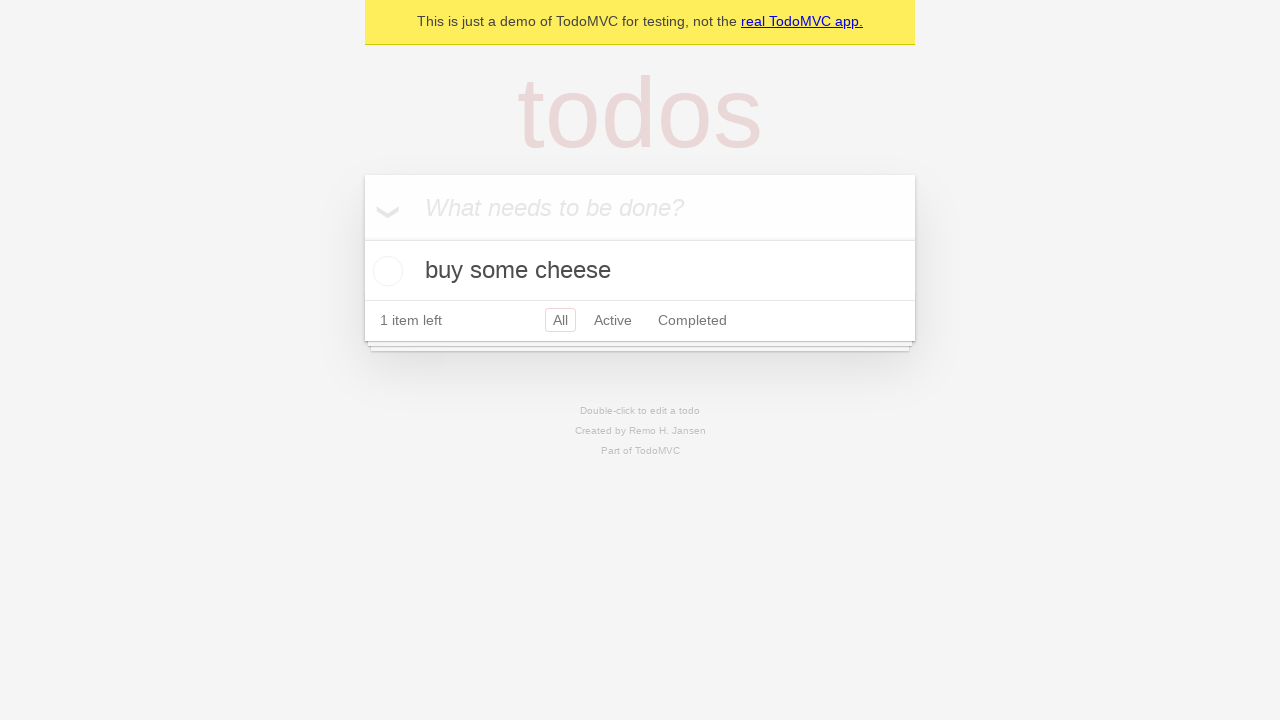

Filled todo input with 'feed the cat' on internal:attr=[placeholder="What needs to be done?"i]
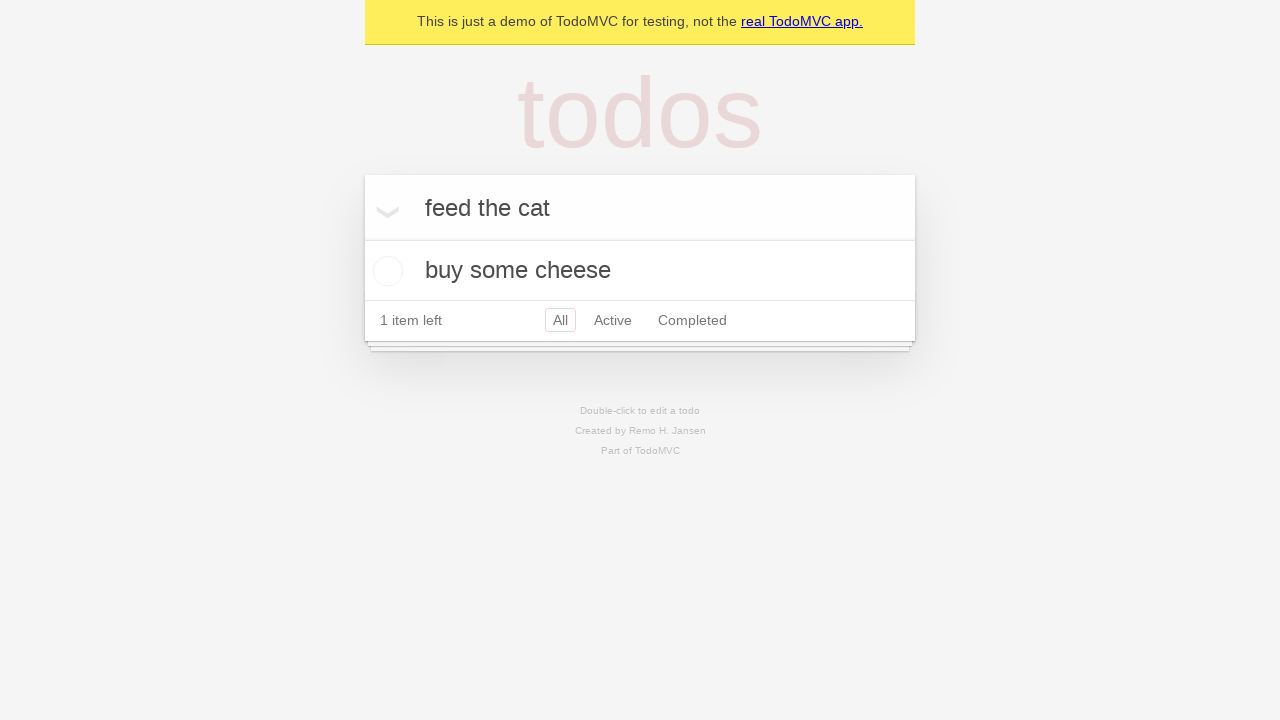

Pressed Enter to create second todo on internal:attr=[placeholder="What needs to be done?"i]
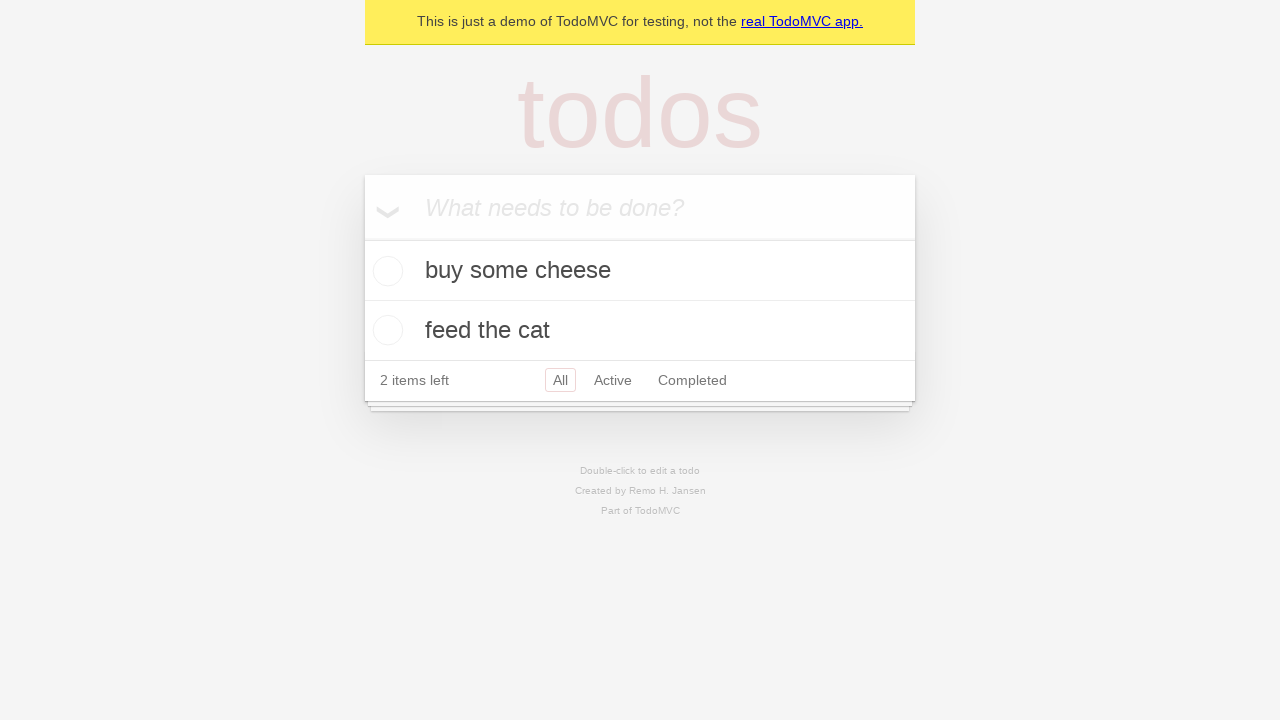

Filled todo input with 'book a doctors appointment' on internal:attr=[placeholder="What needs to be done?"i]
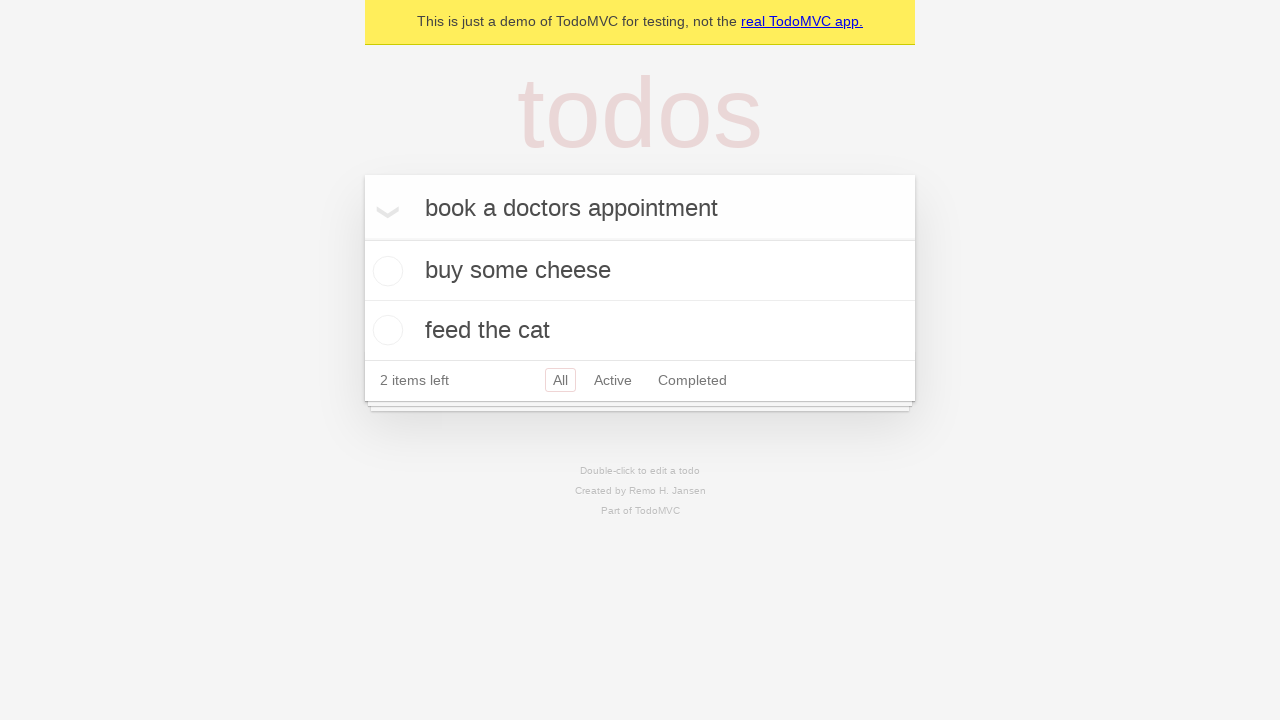

Pressed Enter to create third todo on internal:attr=[placeholder="What needs to be done?"i]
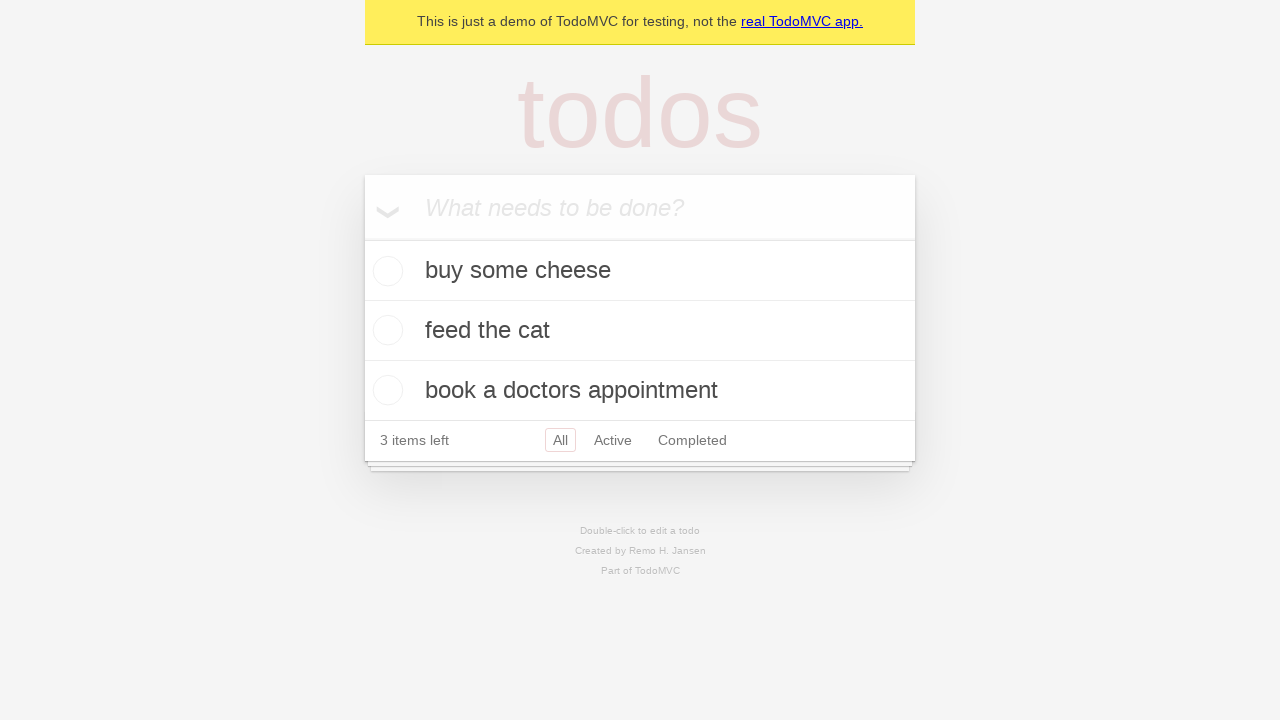

Checked 'Mark all as complete' checkbox at (362, 238) on internal:label="Mark all as complete"i
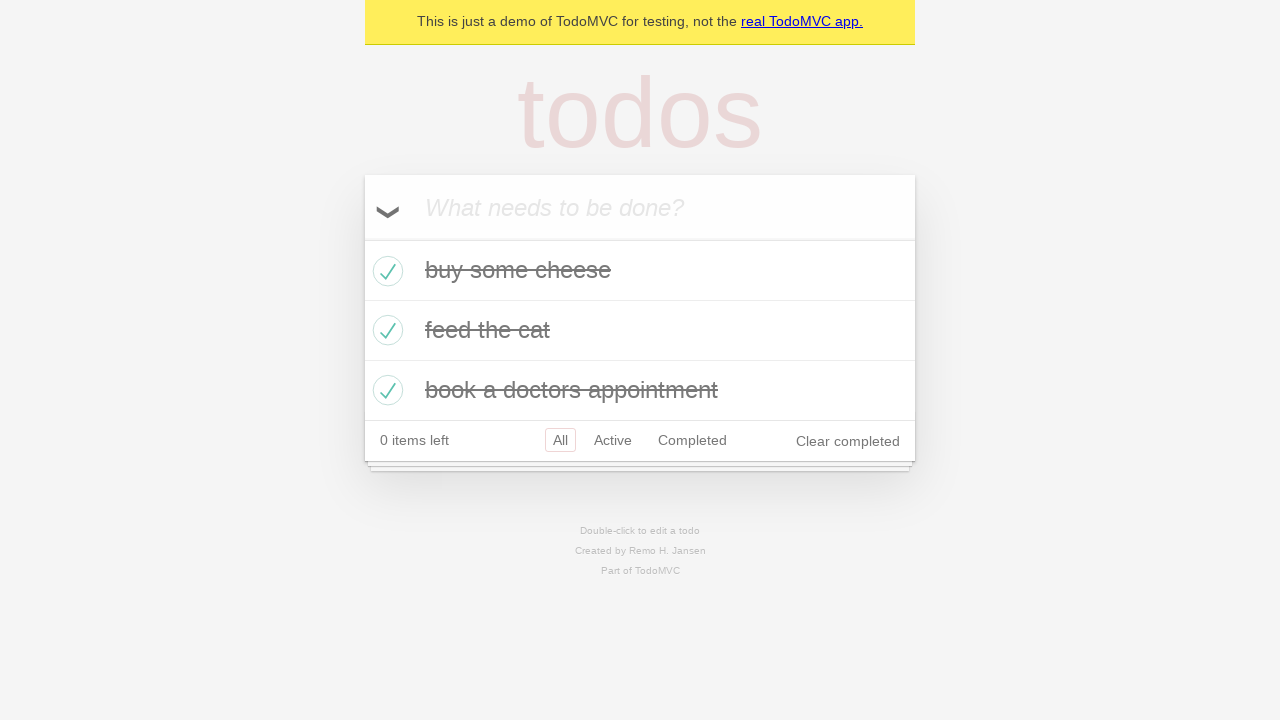

Verified all todos are marked as completed
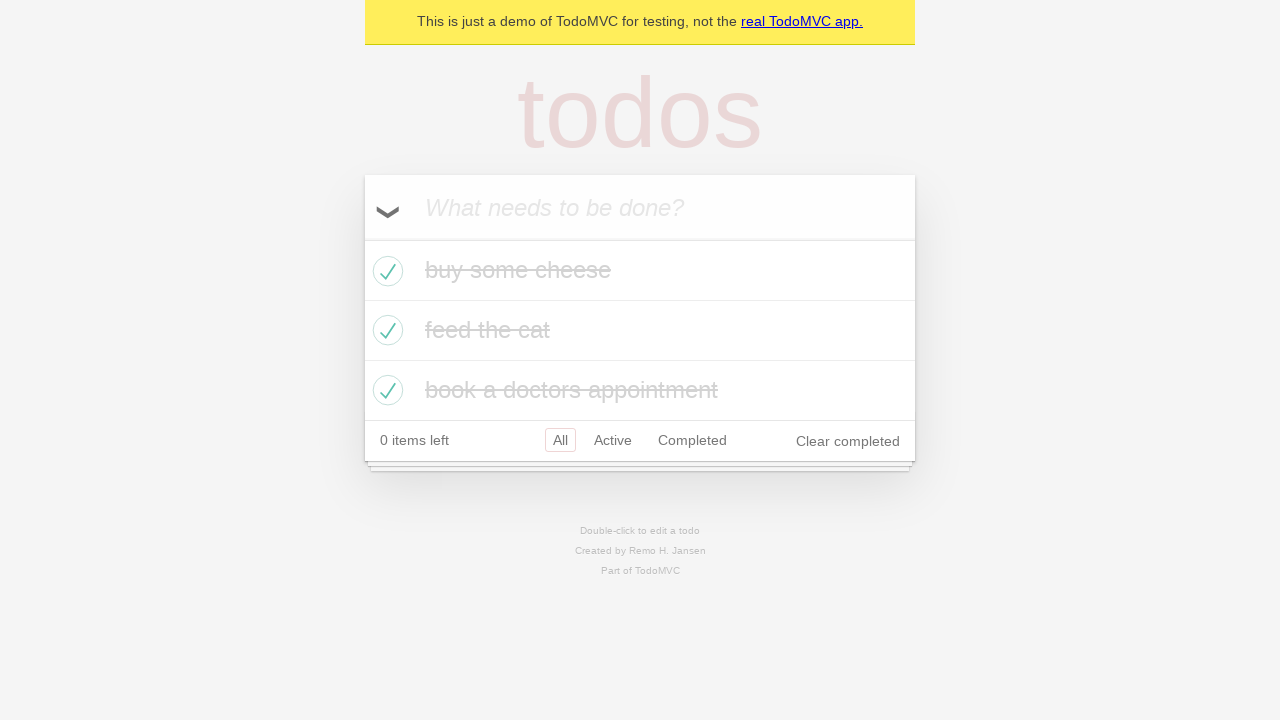

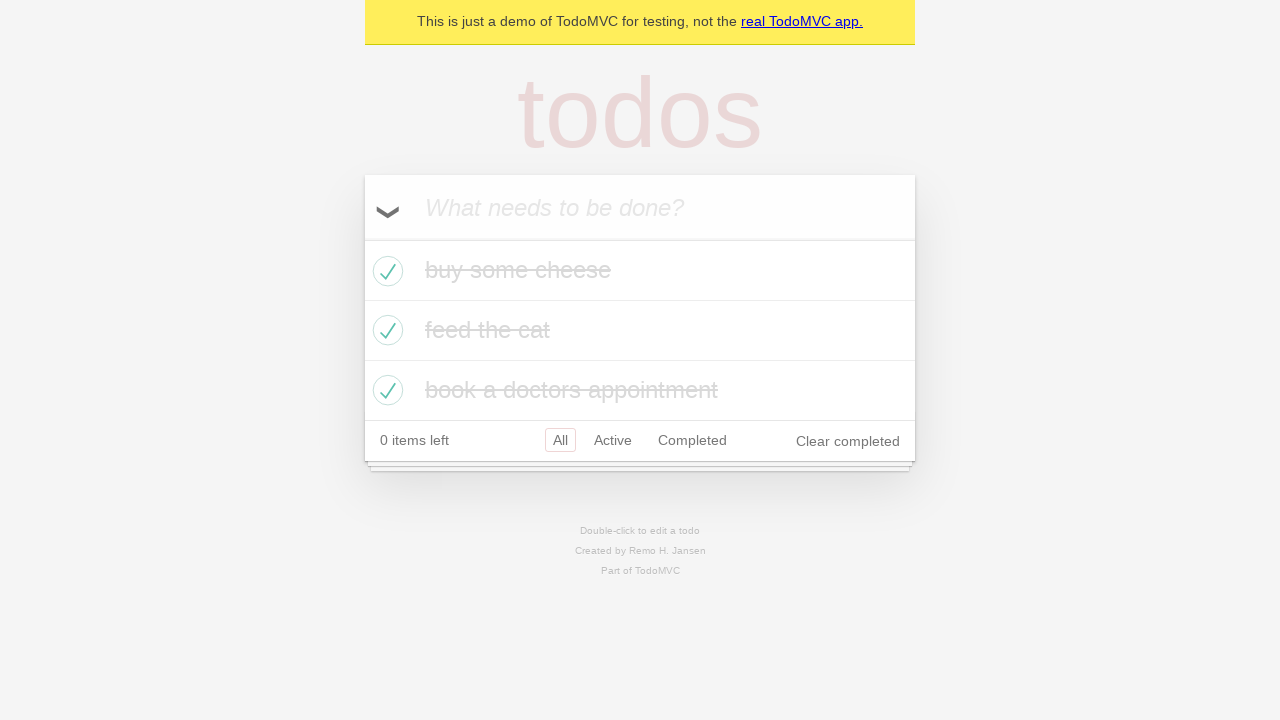